Navigates to Trendyol homepage and verifies footer element is present

Starting URL: https://www.trendyol.com/

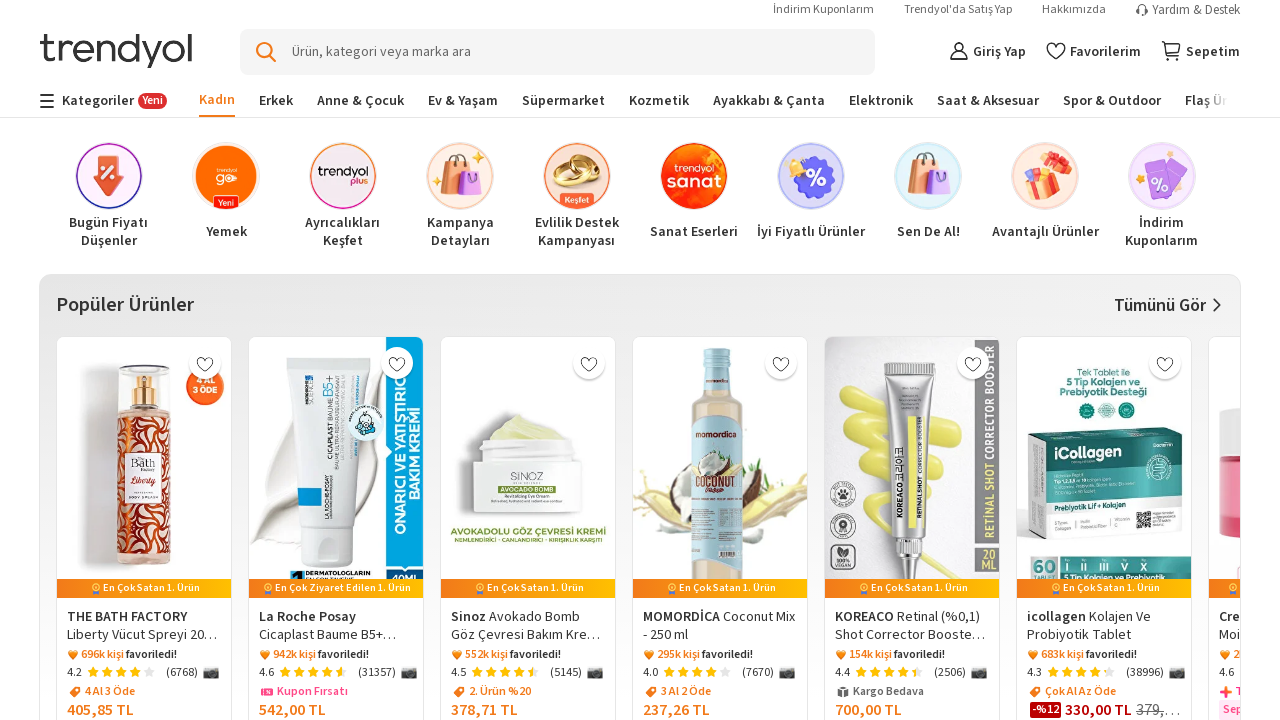

Footer element appeared on the page
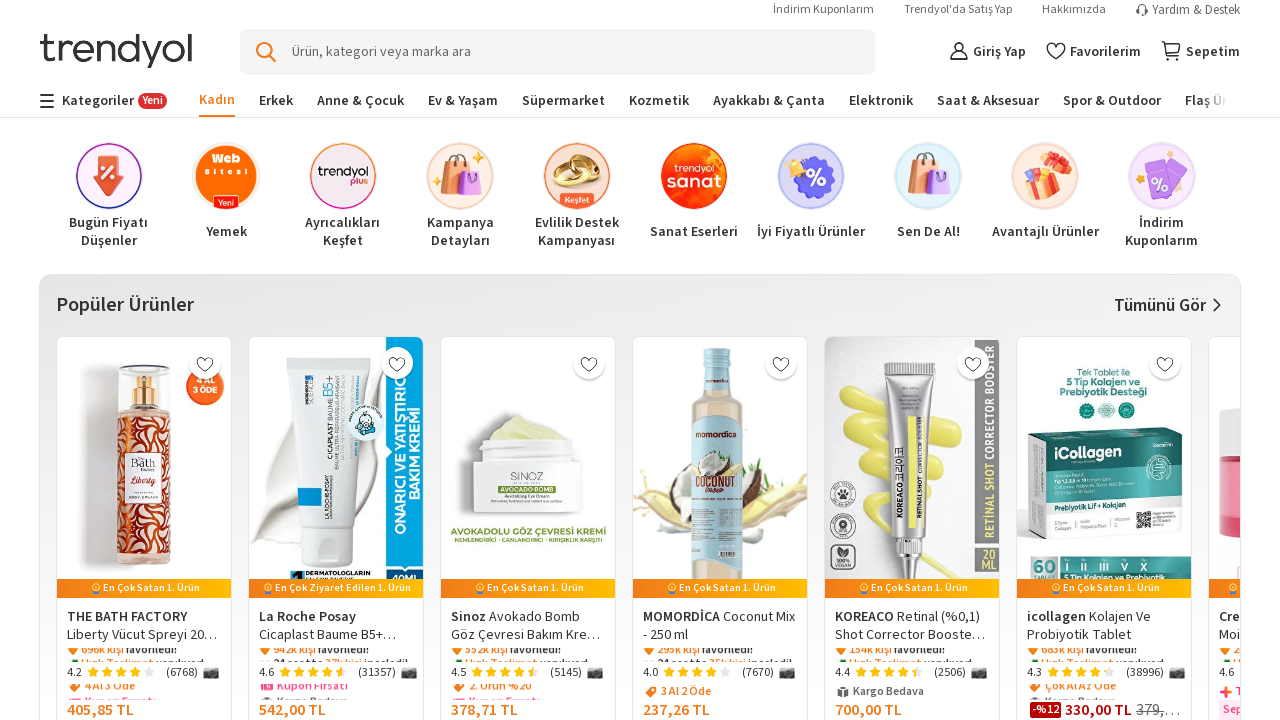

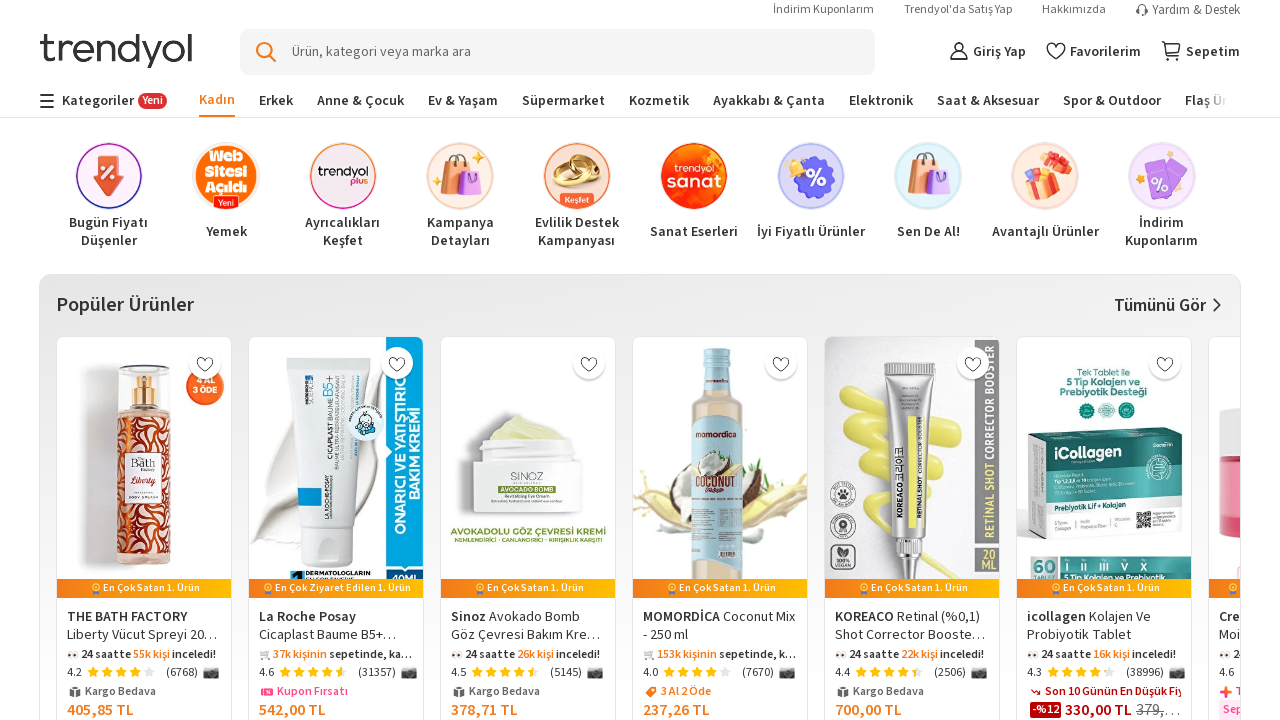